Tests dropdown functionality by selecting an option from the user type dropdown and clicking a radio button

Starting URL: https://rahulshettyacademy.com/loginpagePractise/

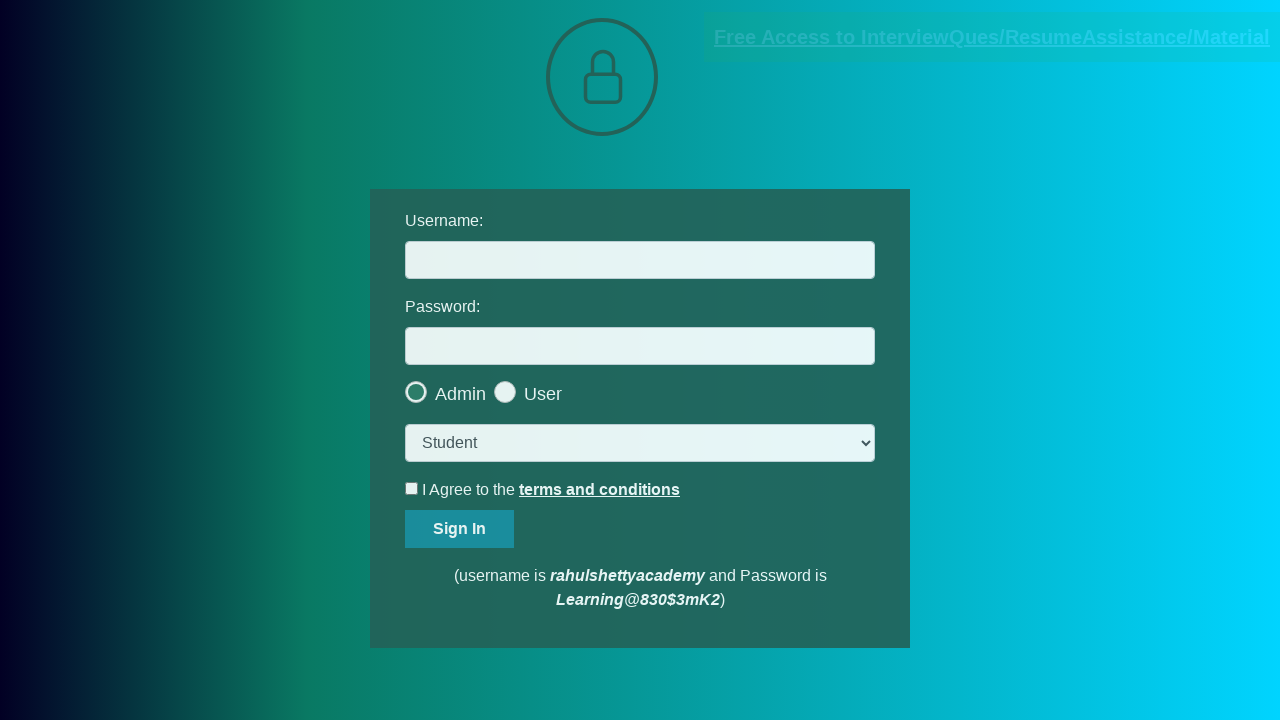

Selected 'Consultant' from user type dropdown on select.form-control
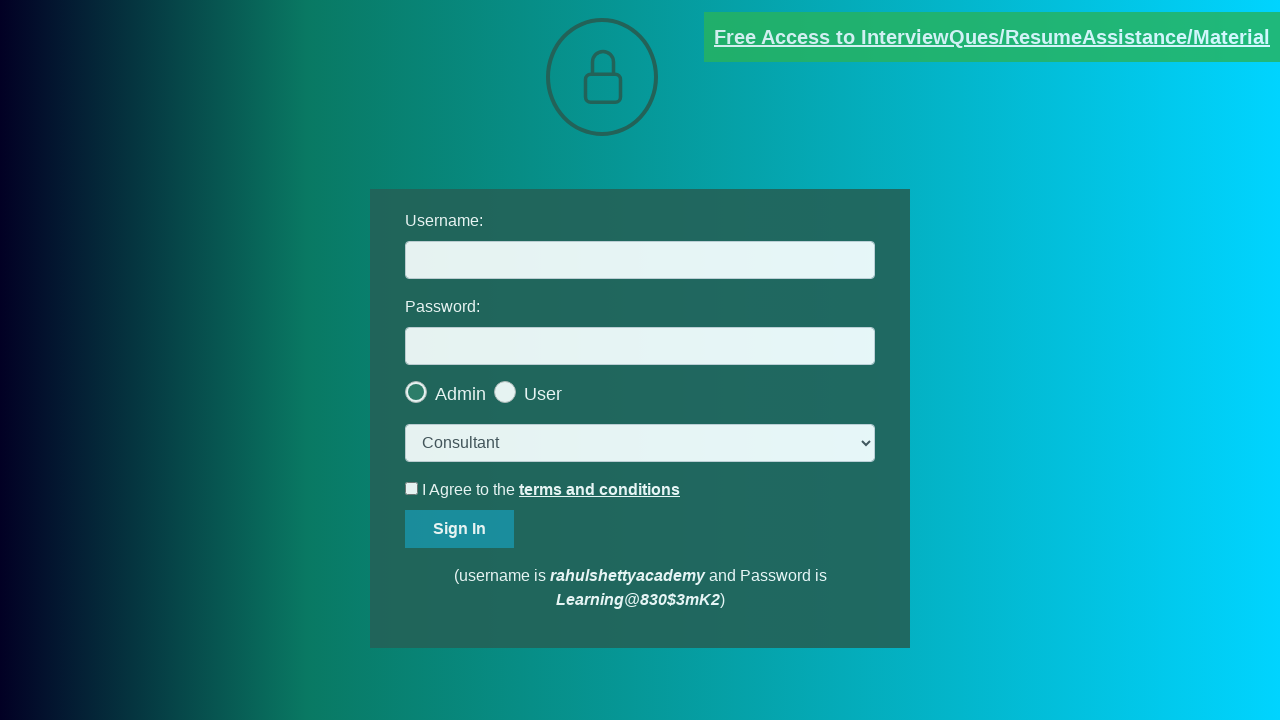

Clicked the last radio button (User option) at (505, 392) on .checkmark >> nth=-1
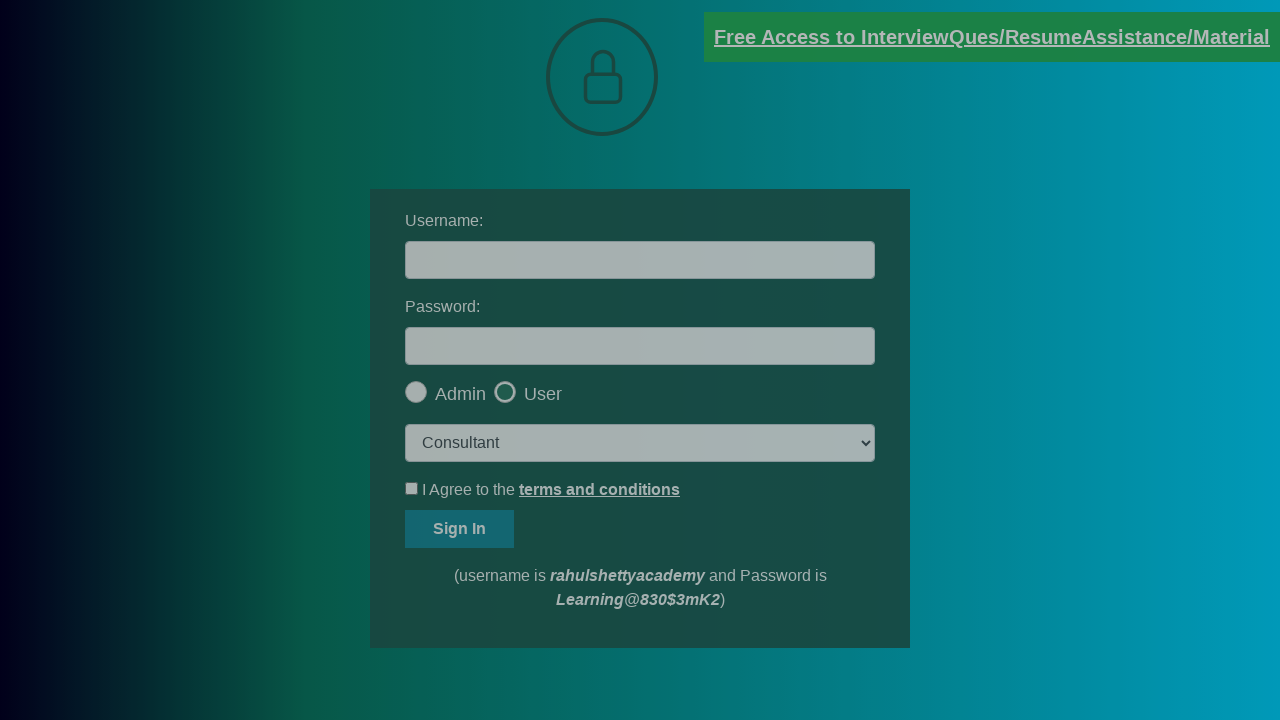

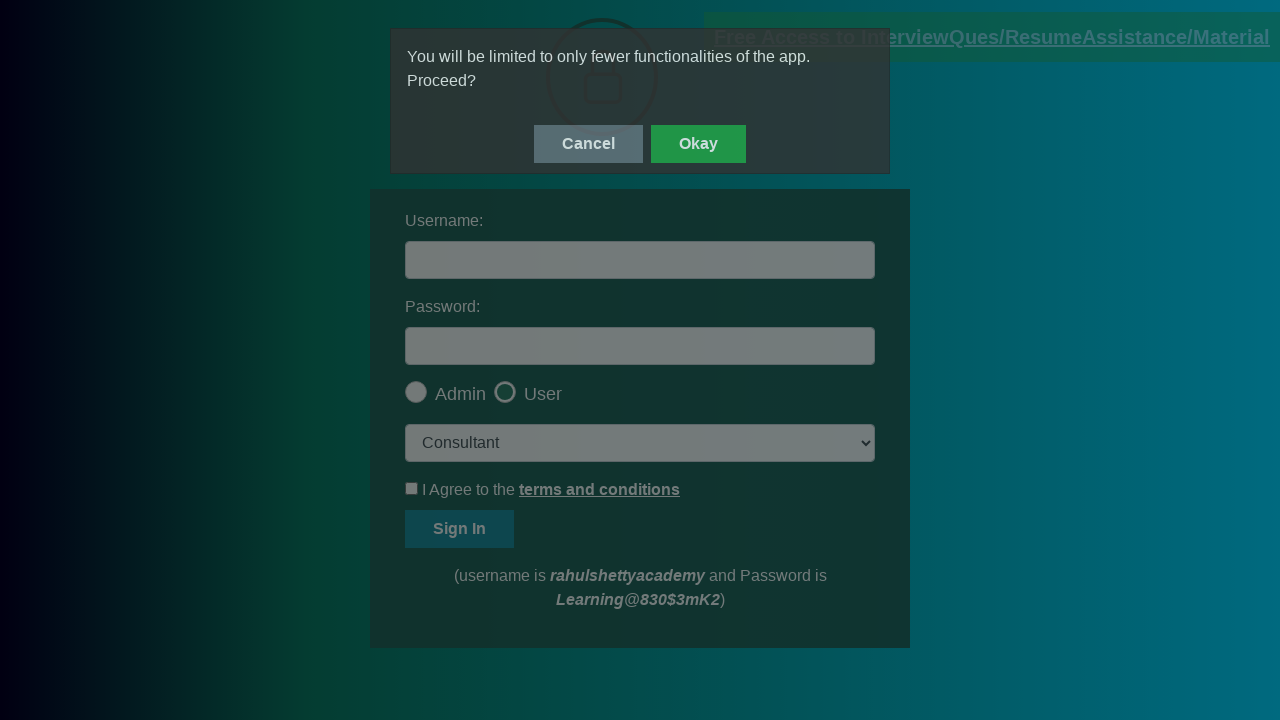